Tests dynamic controls by clicking the Dynamic Controls link, checking a checkbox, clicking swap input button, and waiting for the message element to become visible.

Starting URL: https://the-internet.herokuapp.com/

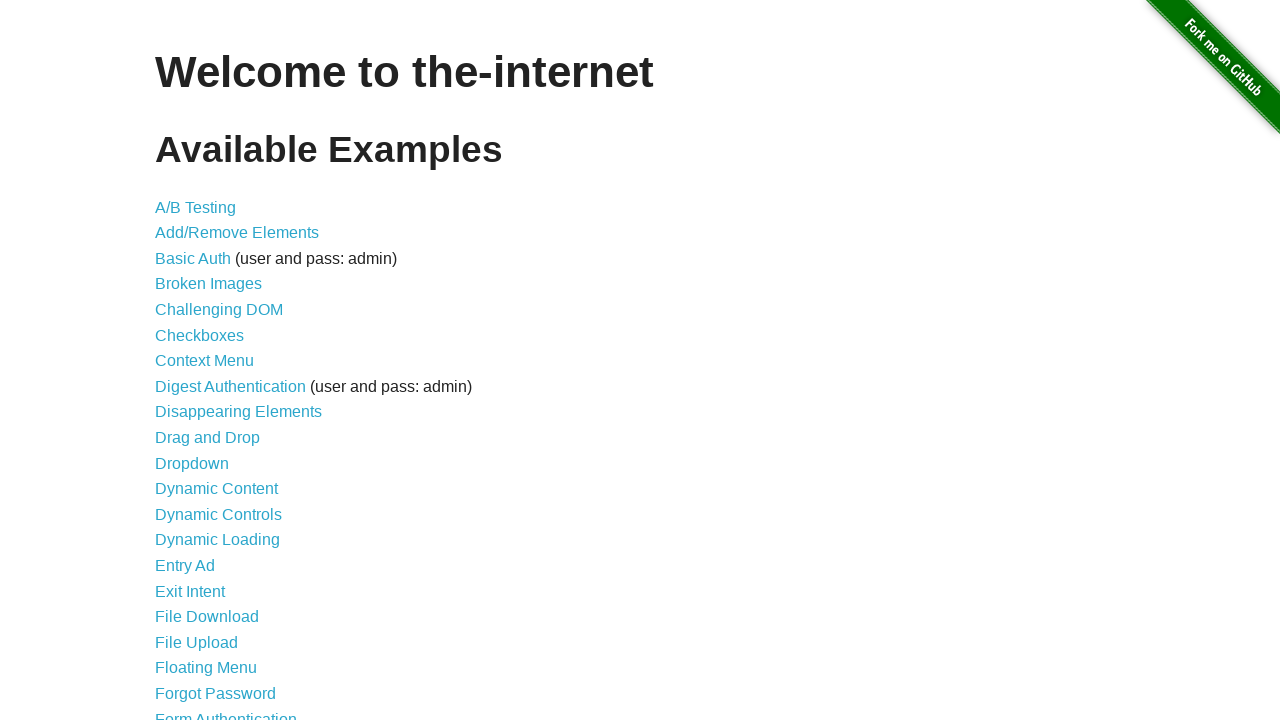

Navigated to the-internet.herokuapp.com homepage
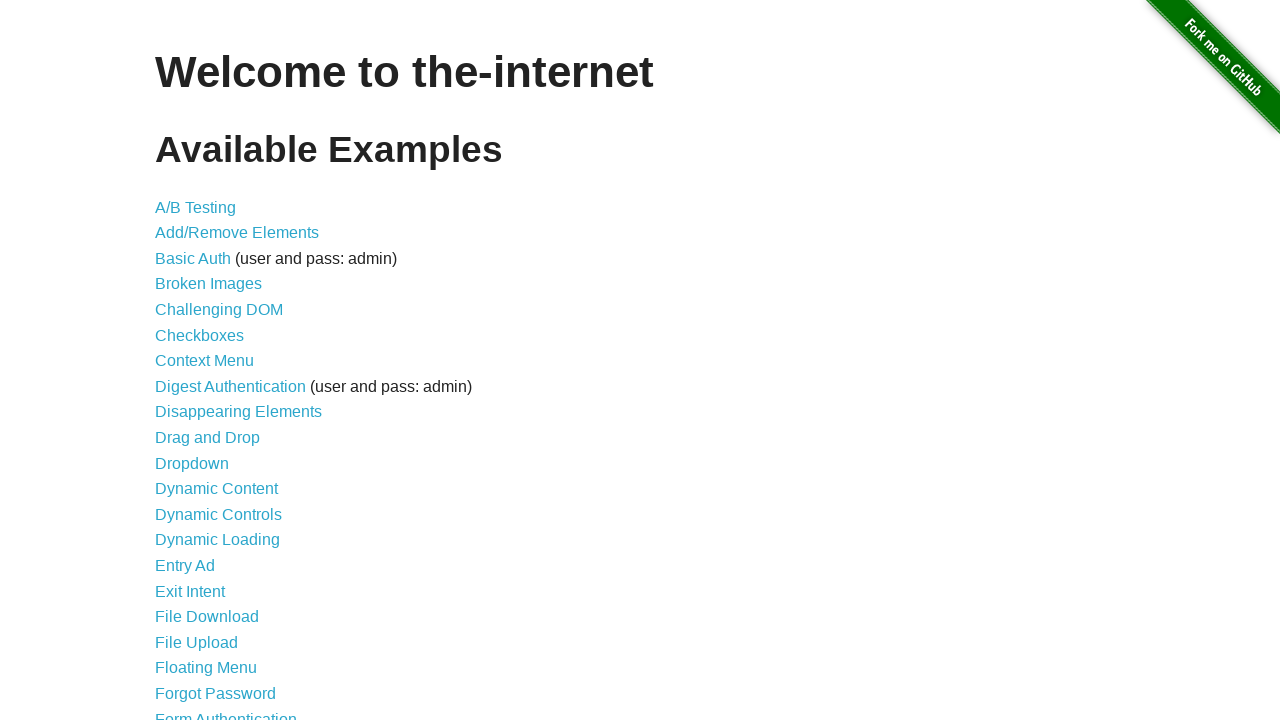

Clicked on Dynamic Controls link at (218, 514) on a[href='/dynamic_controls']
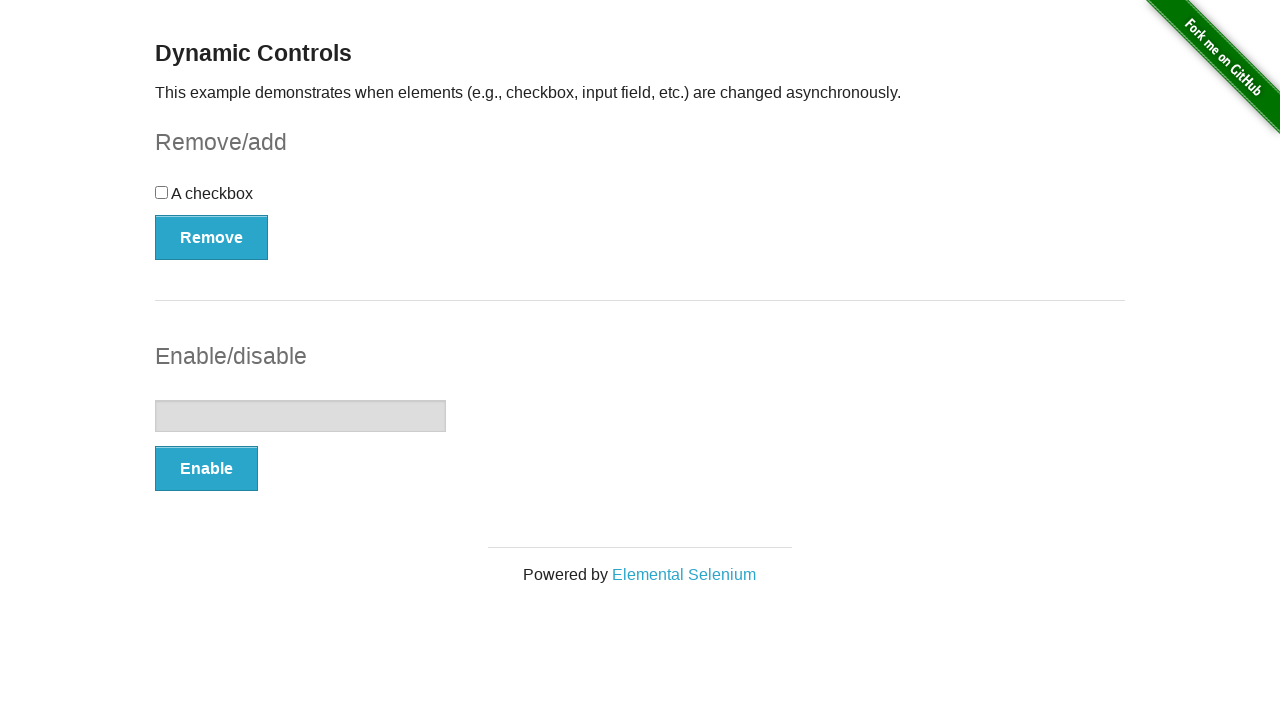

Clicked the checkbox at (162, 192) on [type=checkbox]
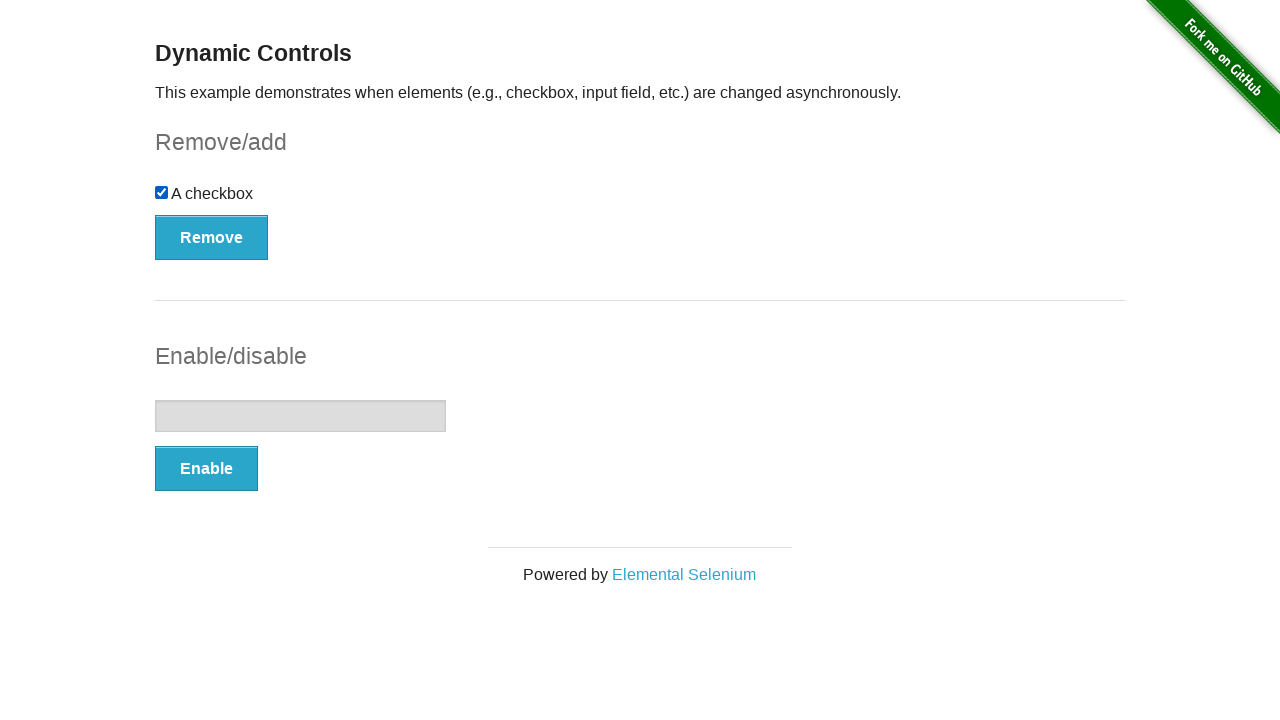

Clicked the swap input button at (206, 469) on [onclick='swapInput()']
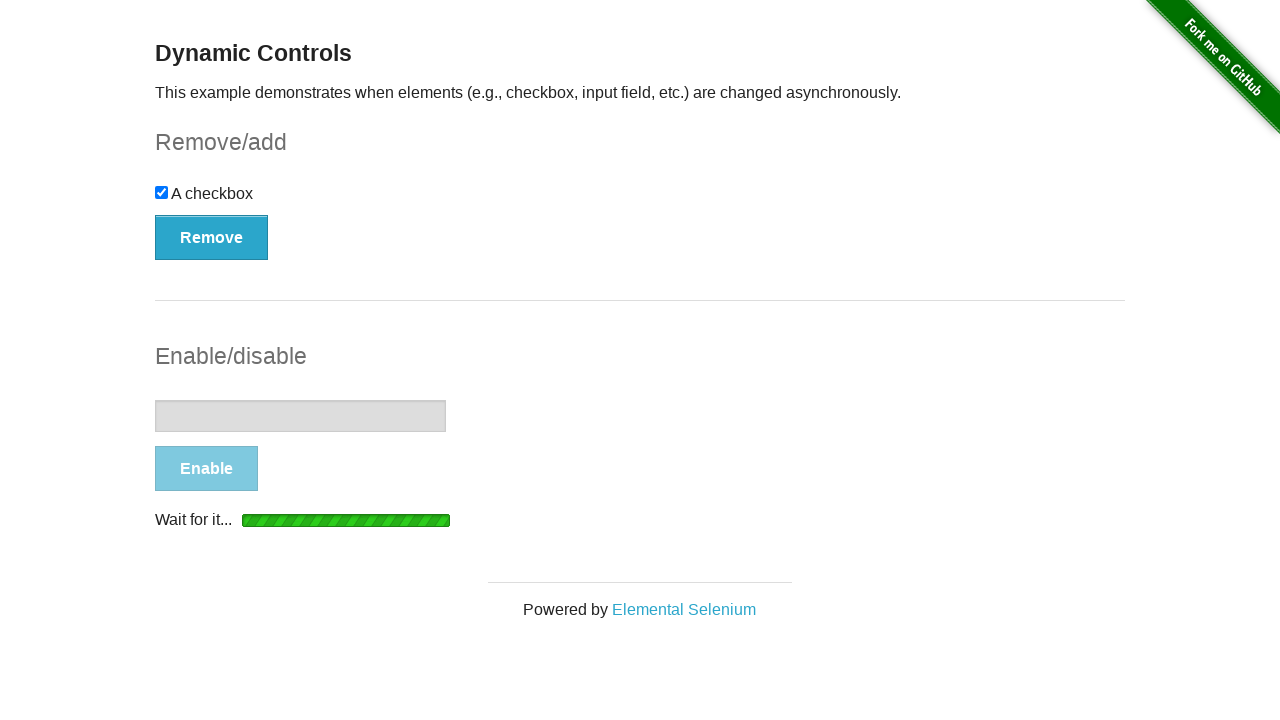

Message element became visible
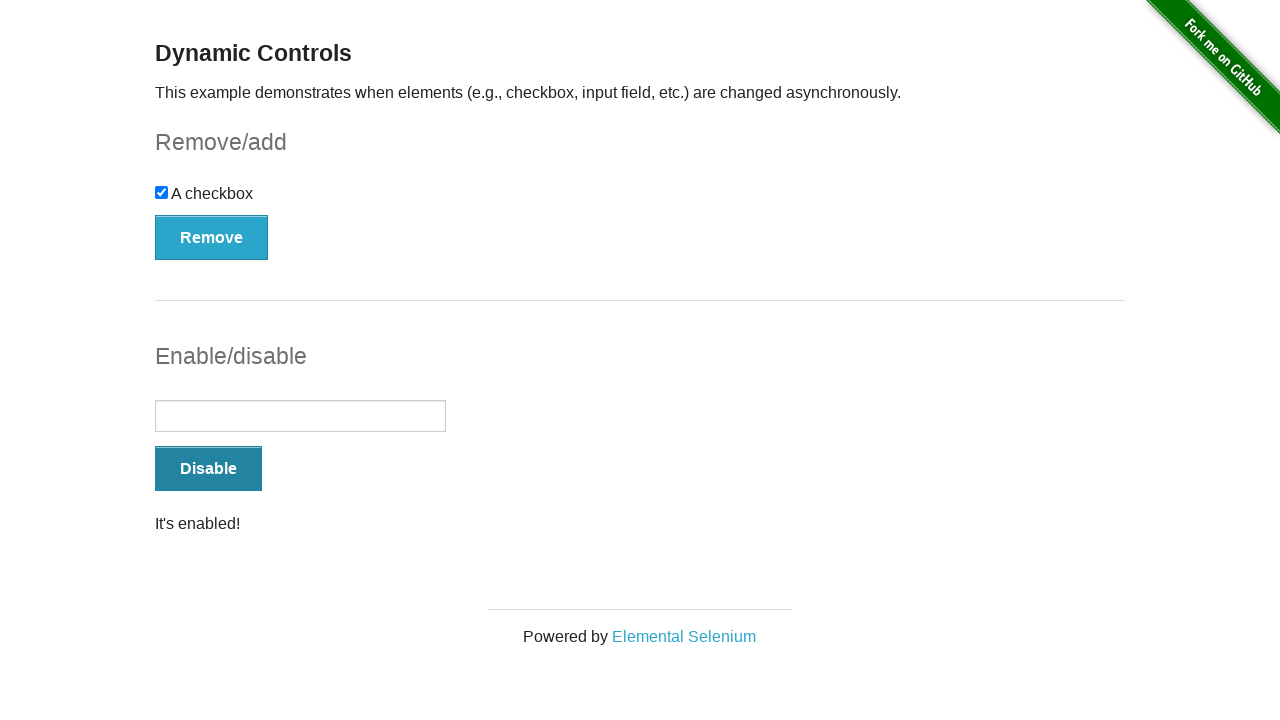

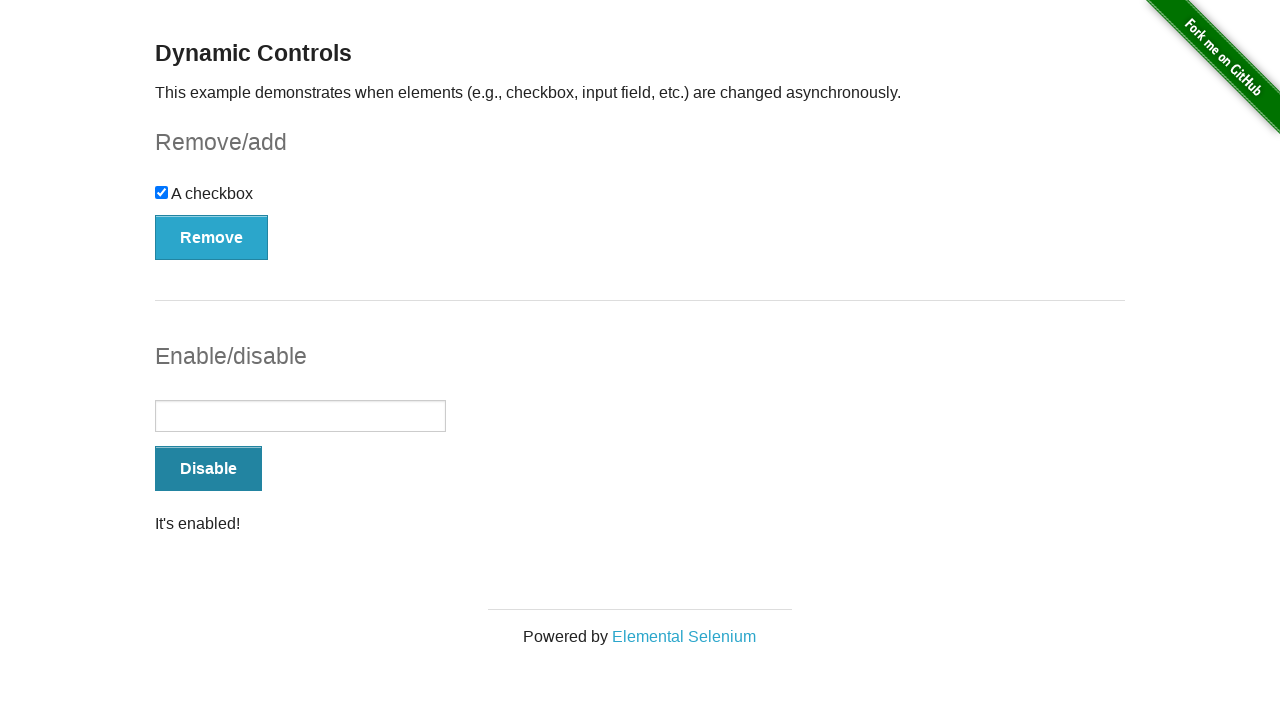